Checks if the page source contains text "1º Semestre de 2025", continuing even if not found

Starting URL: https://portal.cmp.ifsp.edu.br/index.php/component/content/article/57-cursos/2285-especializacao-ciencia-de-dados-editais

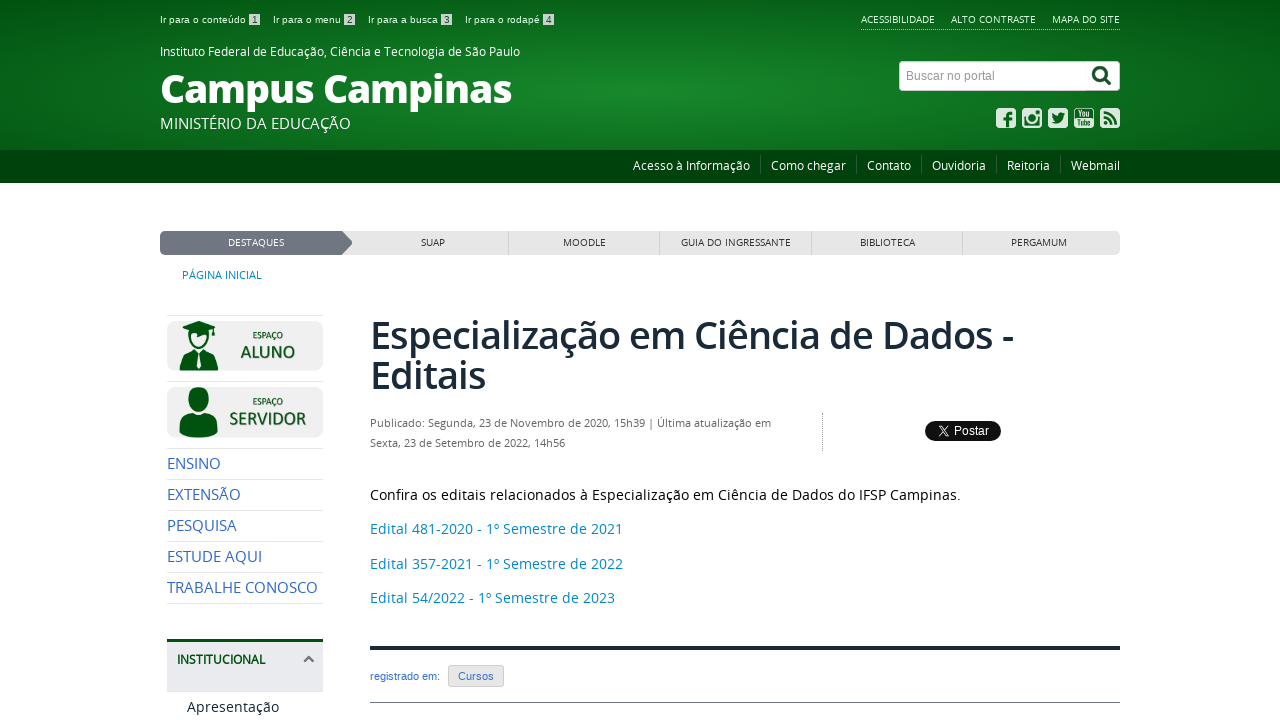

Retrieved page content to check for '1º Semestre de 2025' text
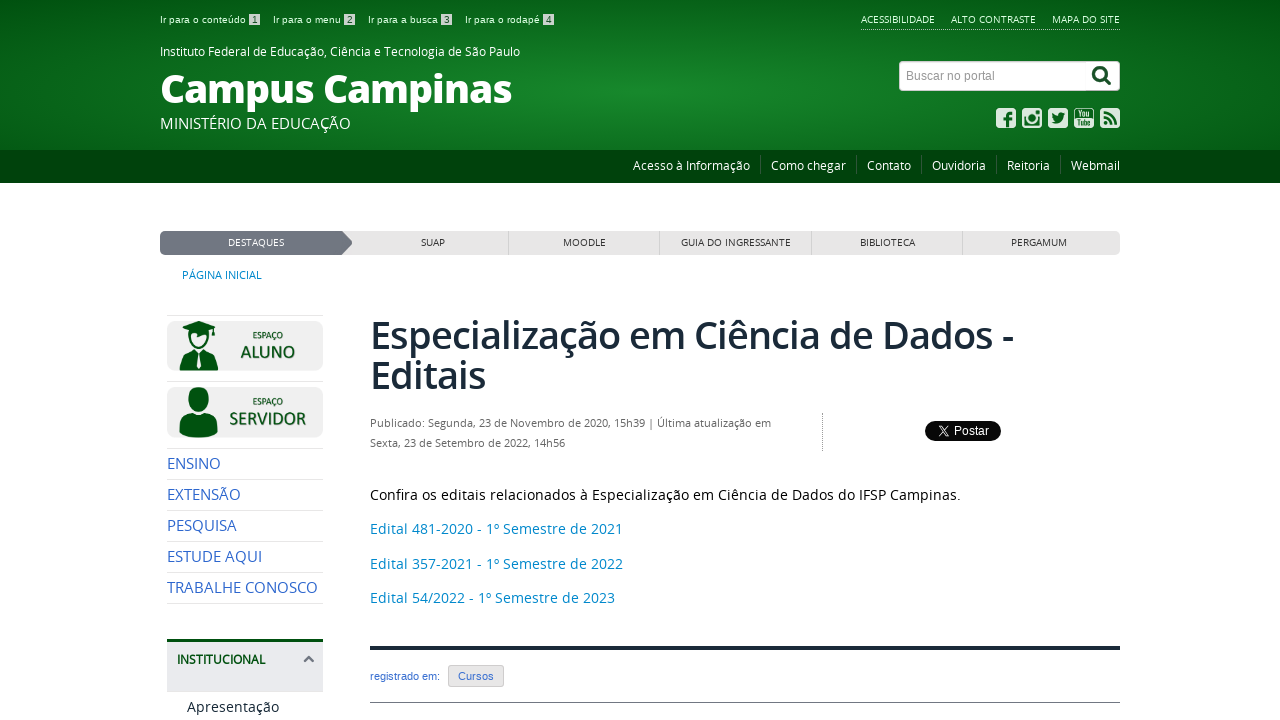

Text '1º Semestre de 2025' not found in page content - continuing test
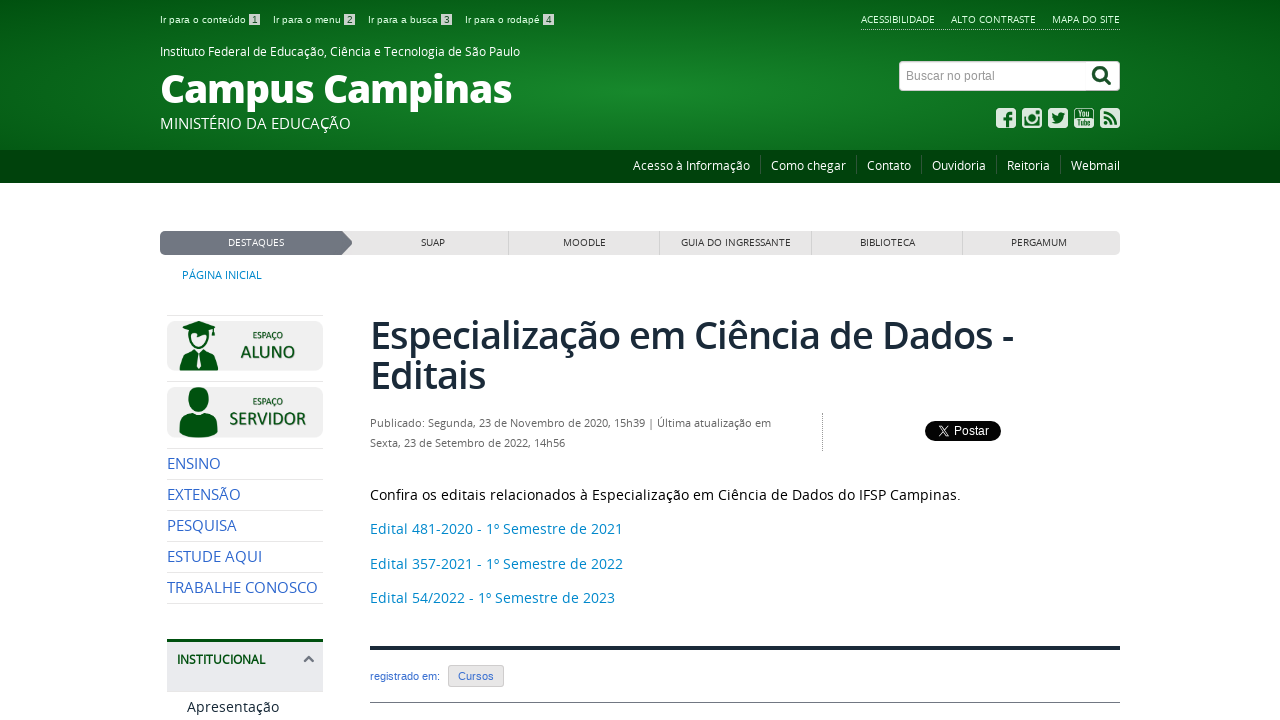

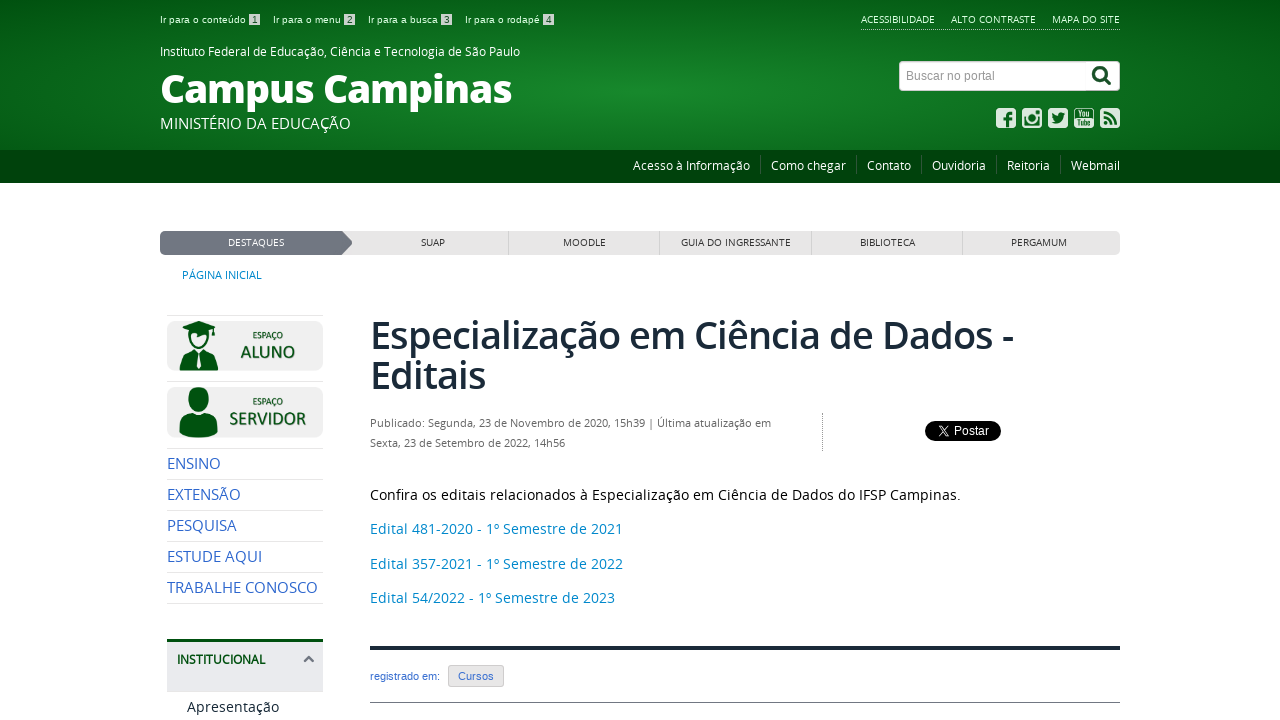